Tests JavaScript alert handling by clicking a button to trigger an alert, accepting it, and verifying the result message is displayed correctly on the page.

Starting URL: http://the-internet.herokuapp.com/javascript_alerts

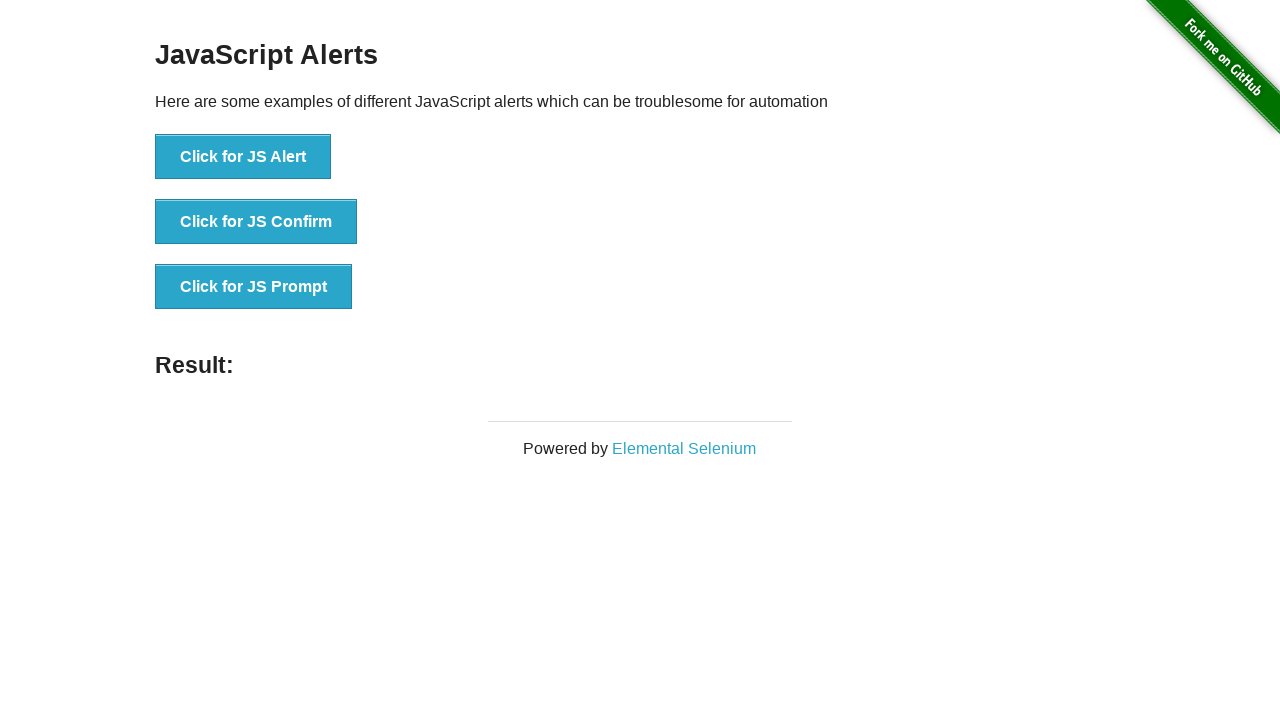

Clicked the first button to trigger JavaScript alert at (243, 157) on ul > li:nth-child(1) > button
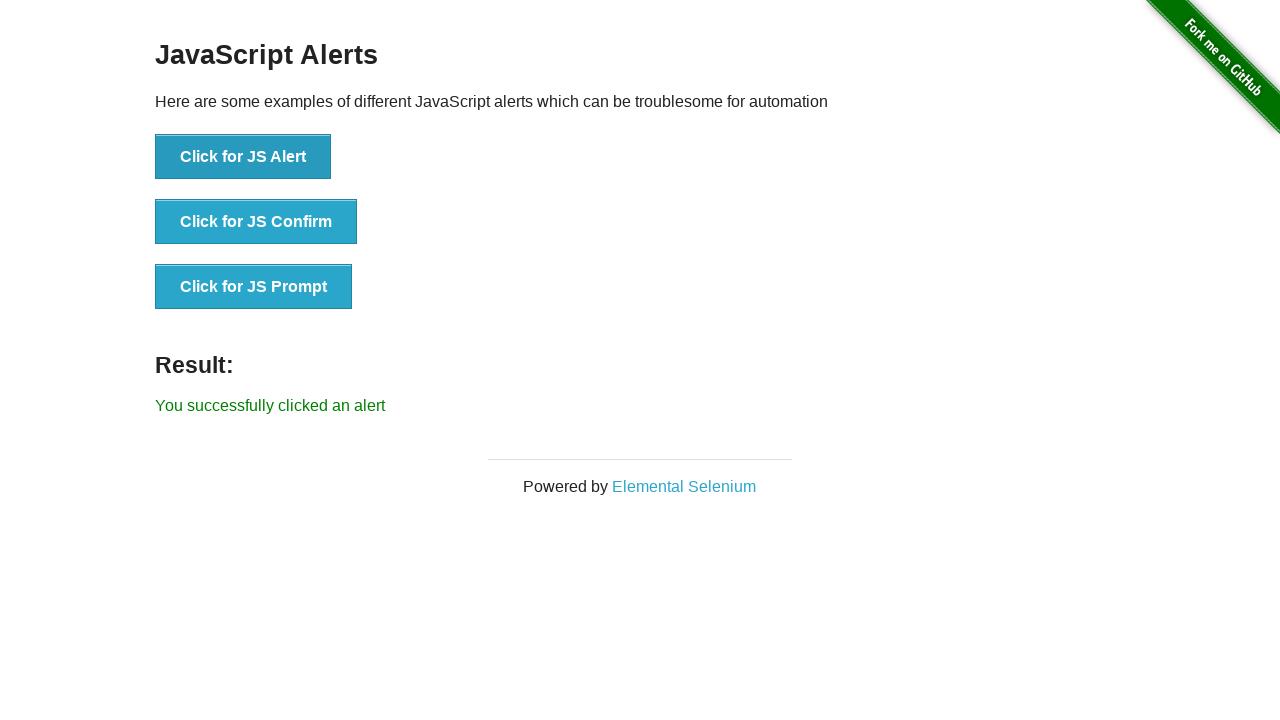

Set up dialog handler to accept alerts
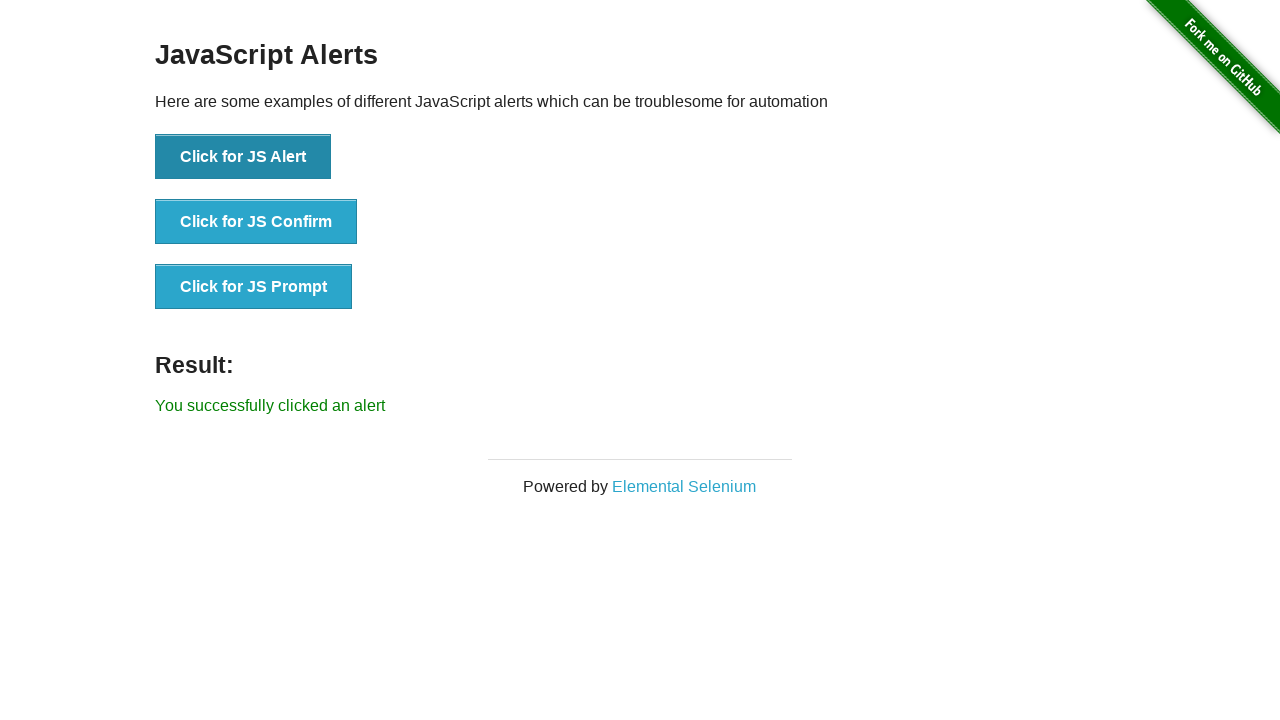

Clicked the first button again to trigger JavaScript alert at (243, 157) on ul > li:nth-child(1) > button
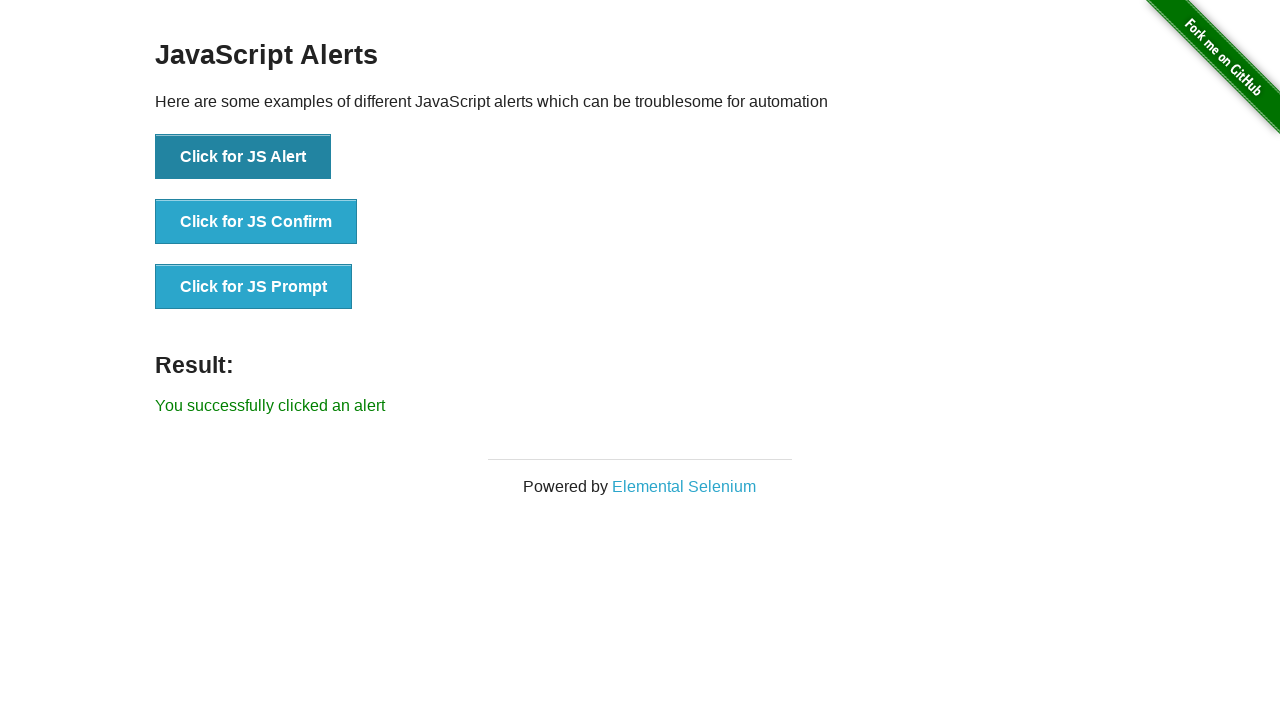

Waited for result message to appear
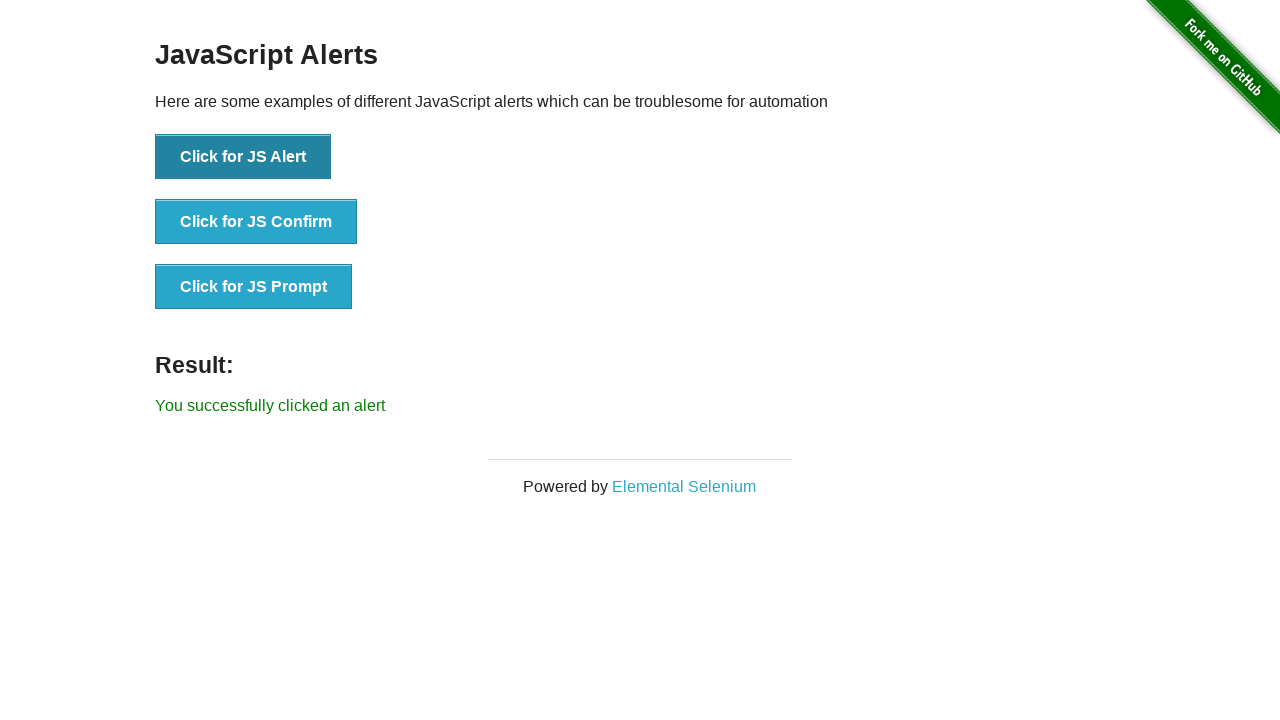

Retrieved result message text content
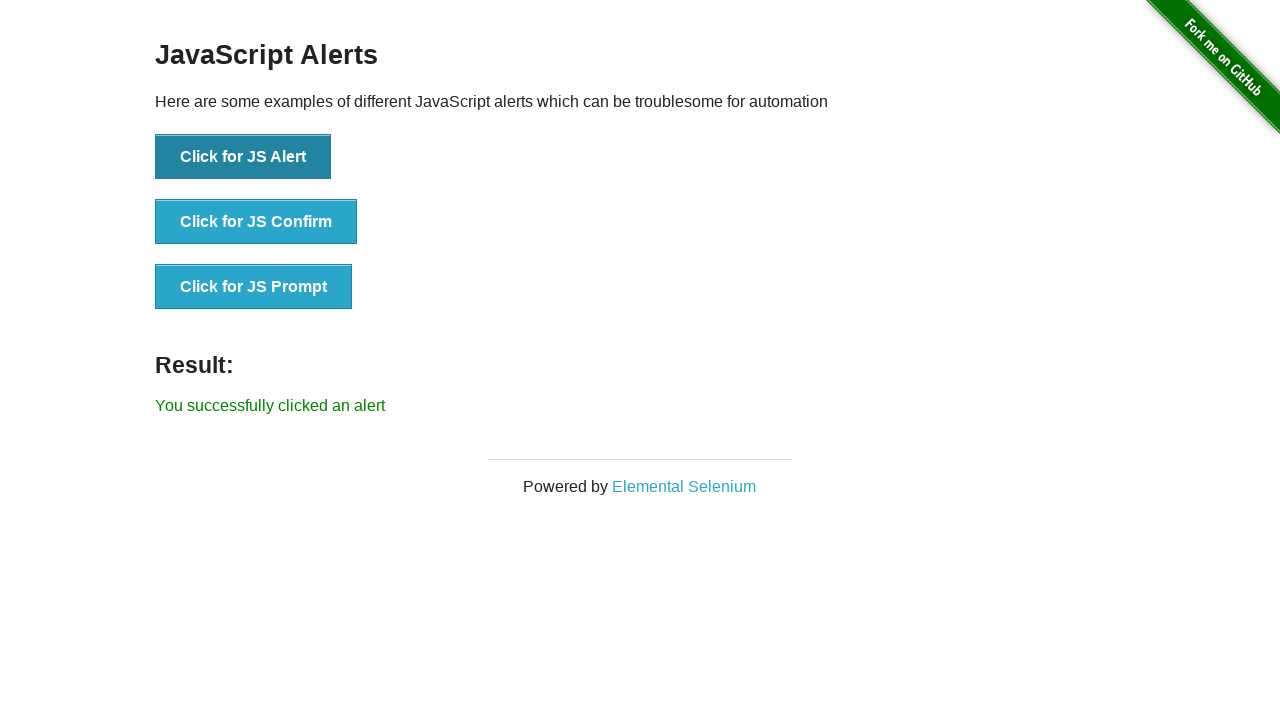

Verified result message equals 'You successfully clicked an alert'
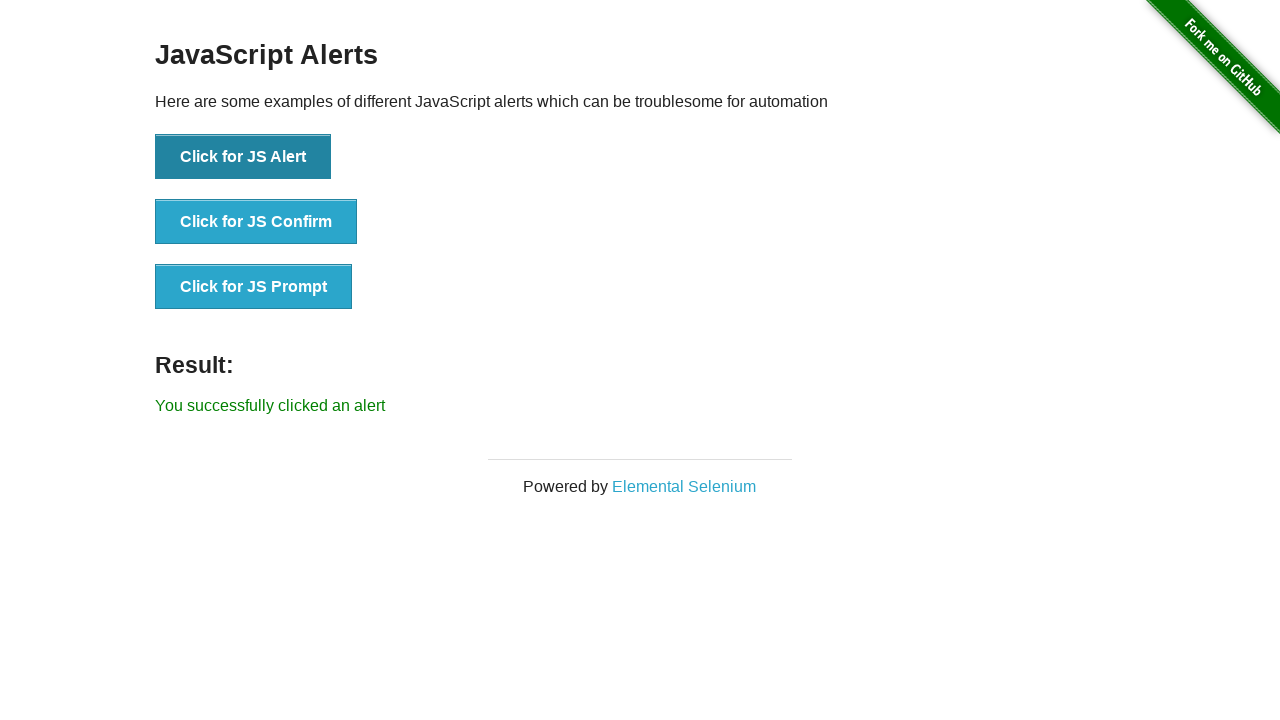

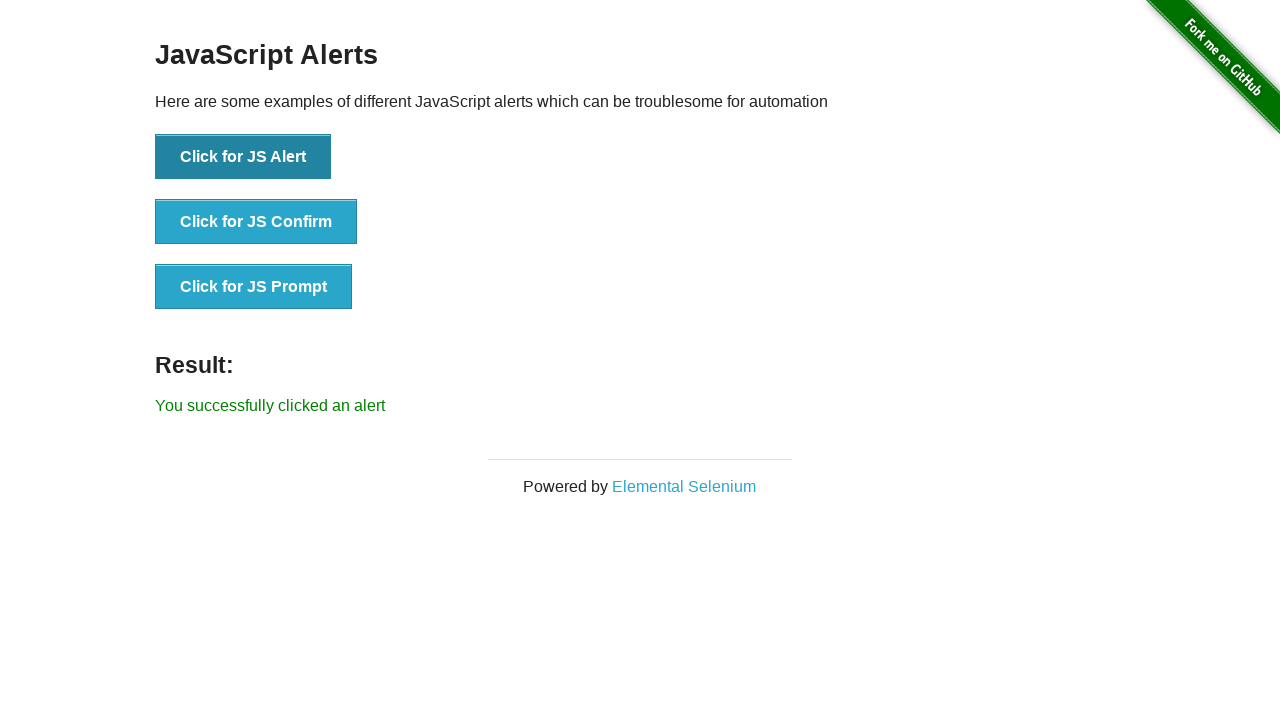